Opens the Flipkart e-commerce website and maximizes the browser window to verify the site loads correctly.

Starting URL: https://www.flipkart.com

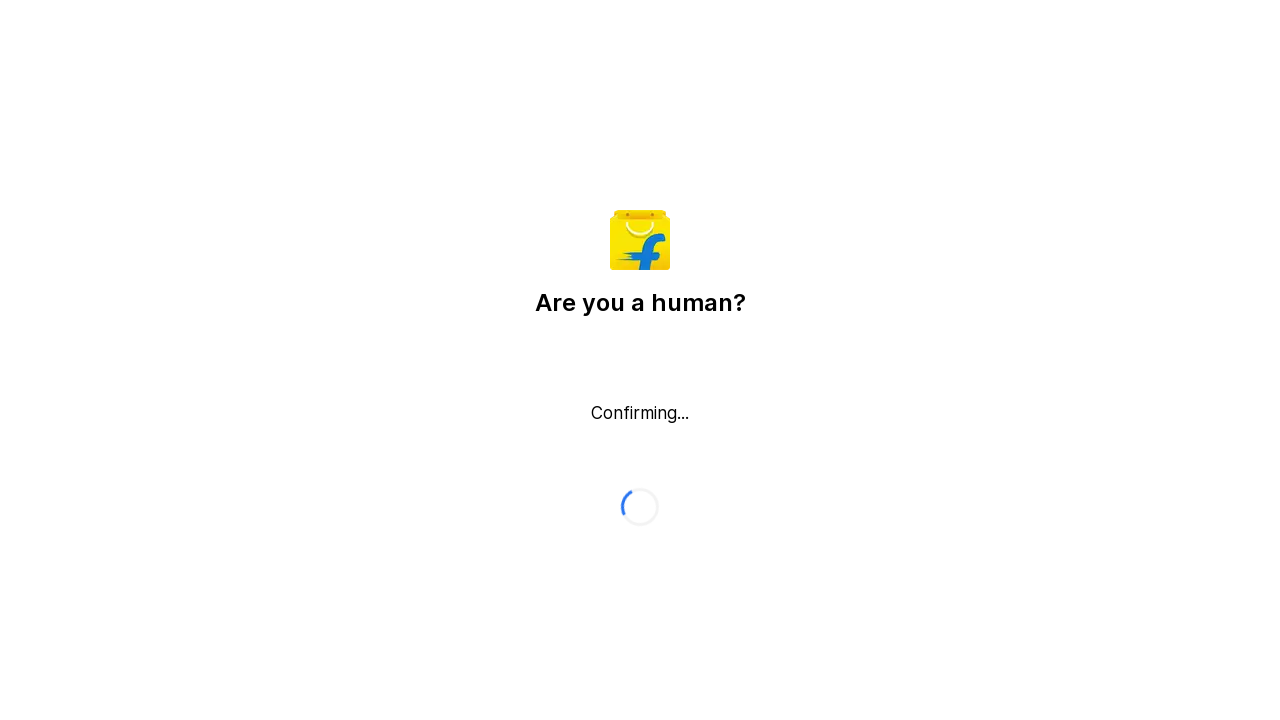

Waited for Flipkart page to load (domcontentloaded)
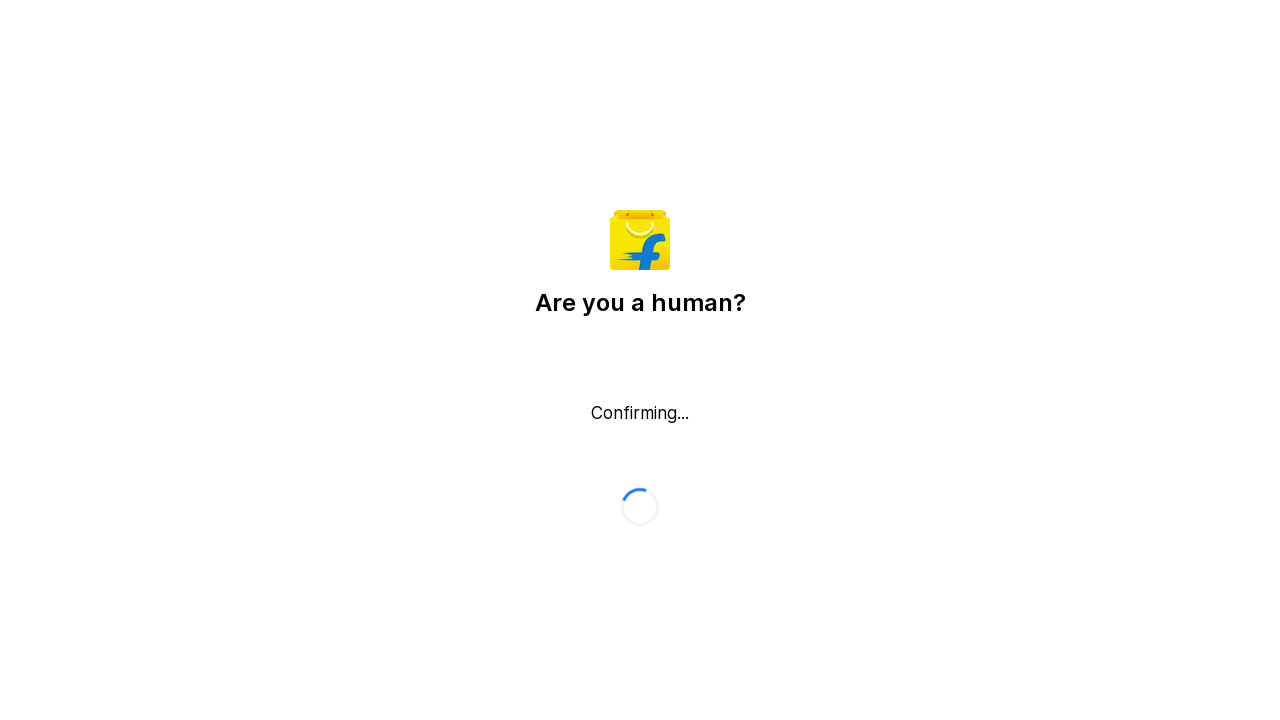

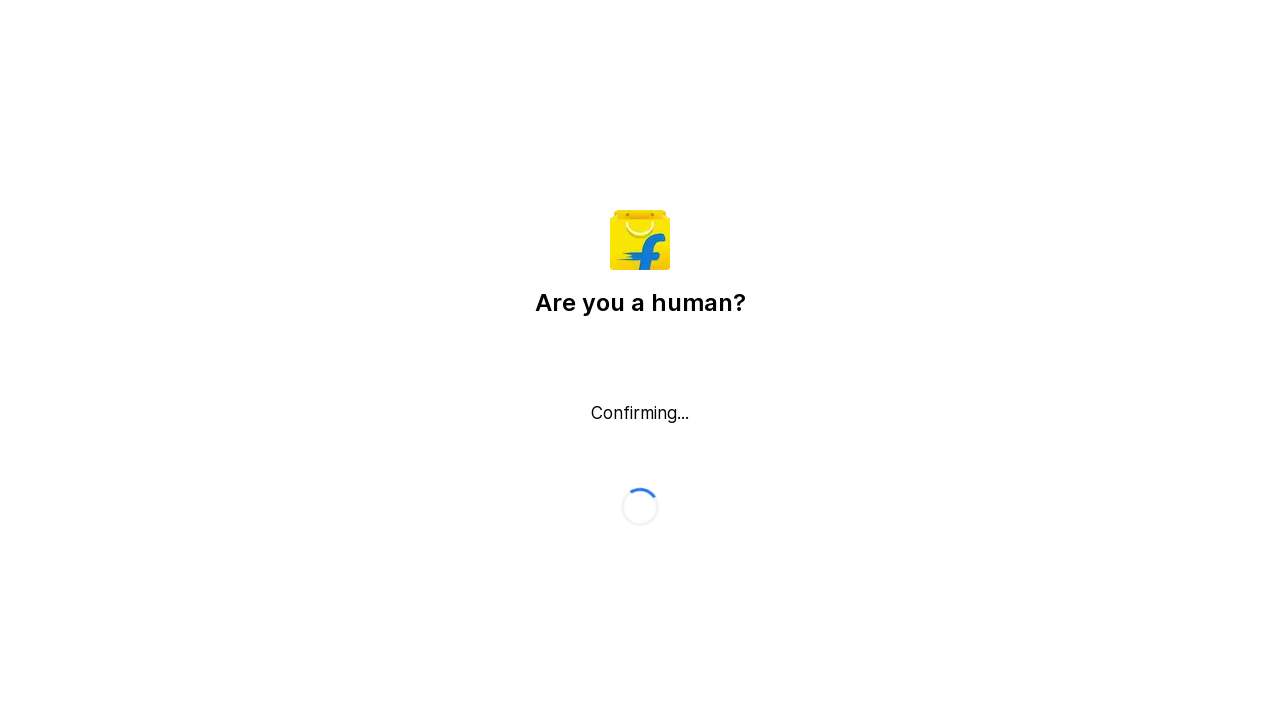